Tests A/B test opt-out by adding the opt-out cookie before visiting the split test page, then navigating to the A/B test page and verifying the opt-out is active.

Starting URL: http://the-internet.herokuapp.com

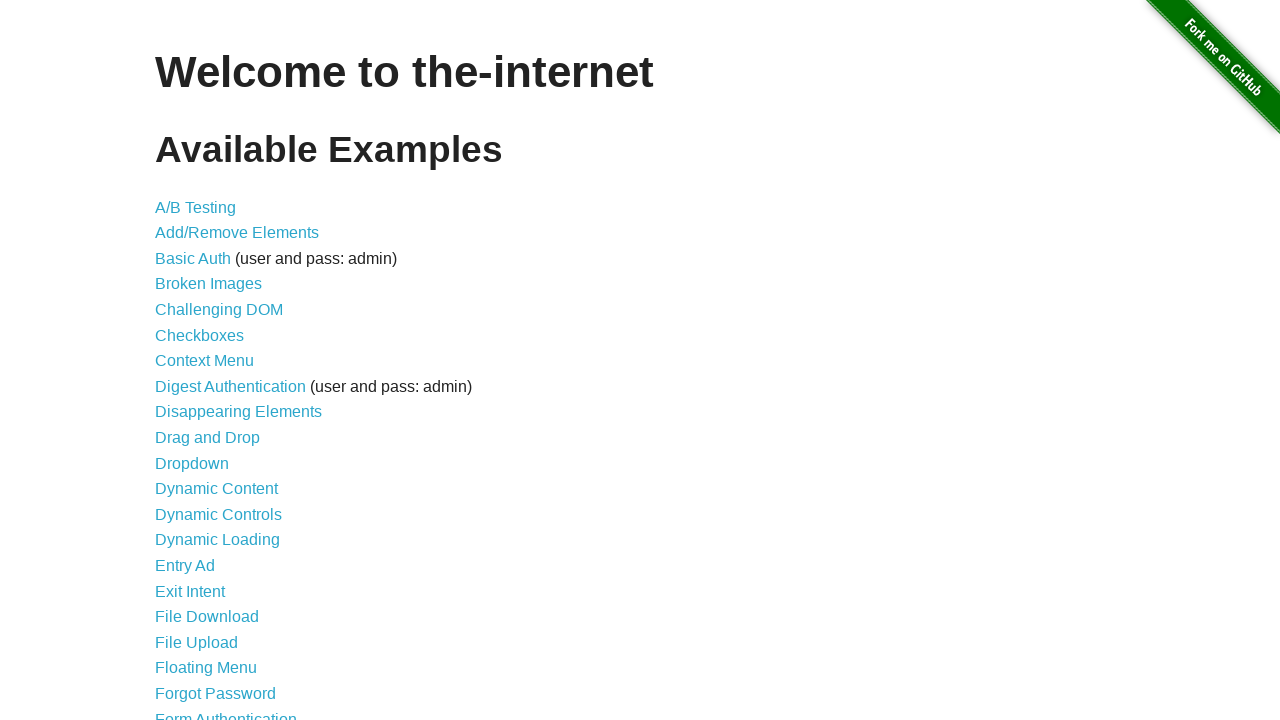

Added optimizelyOptOut cookie before visiting page
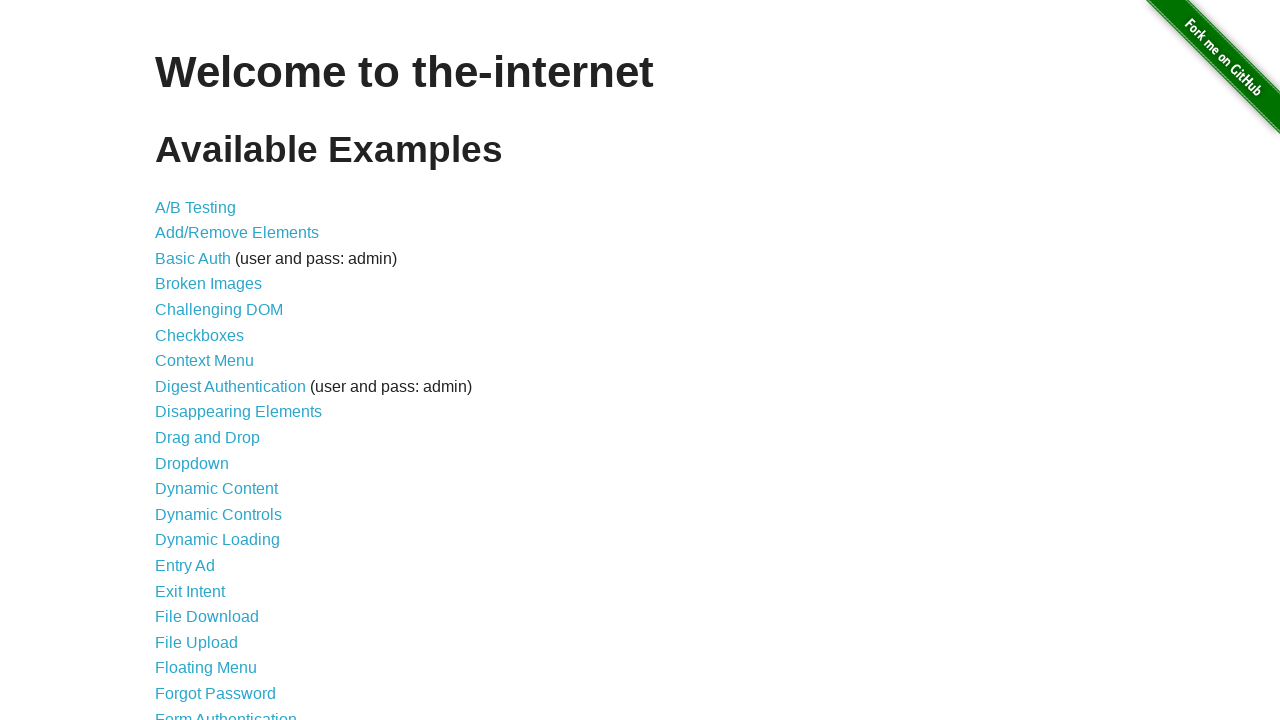

Navigated to A/B test page
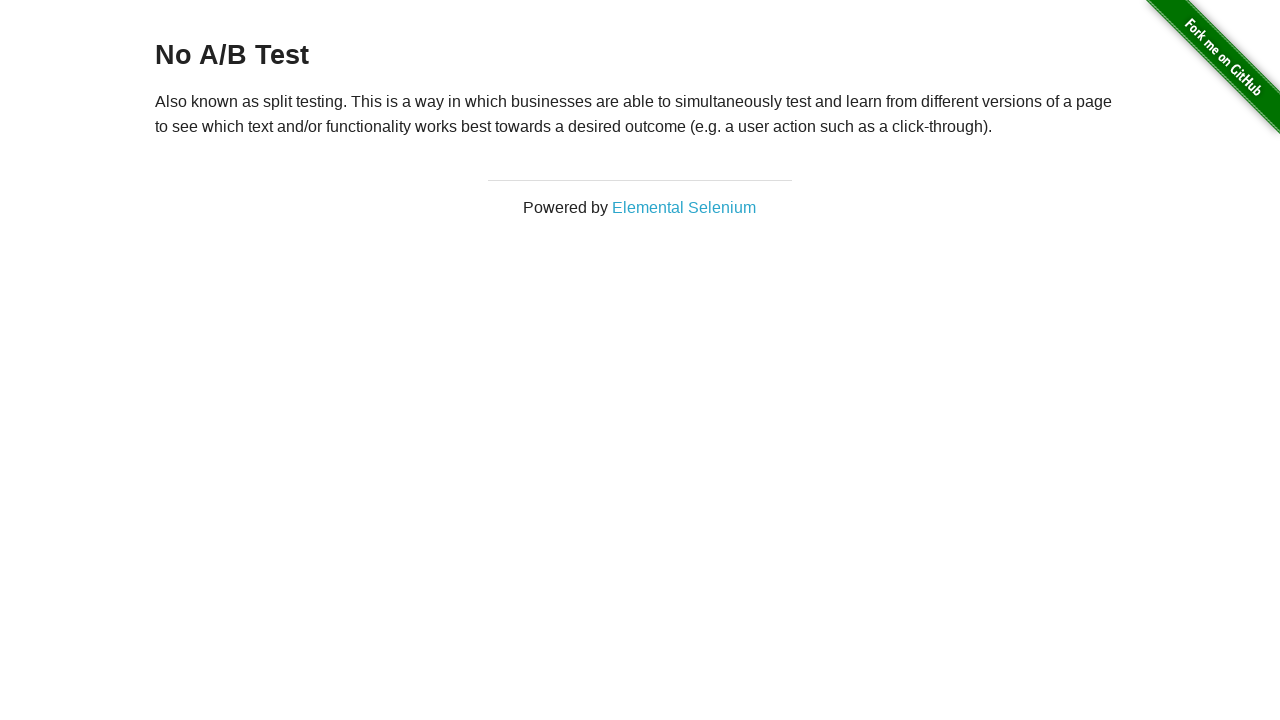

H3 heading element loaded
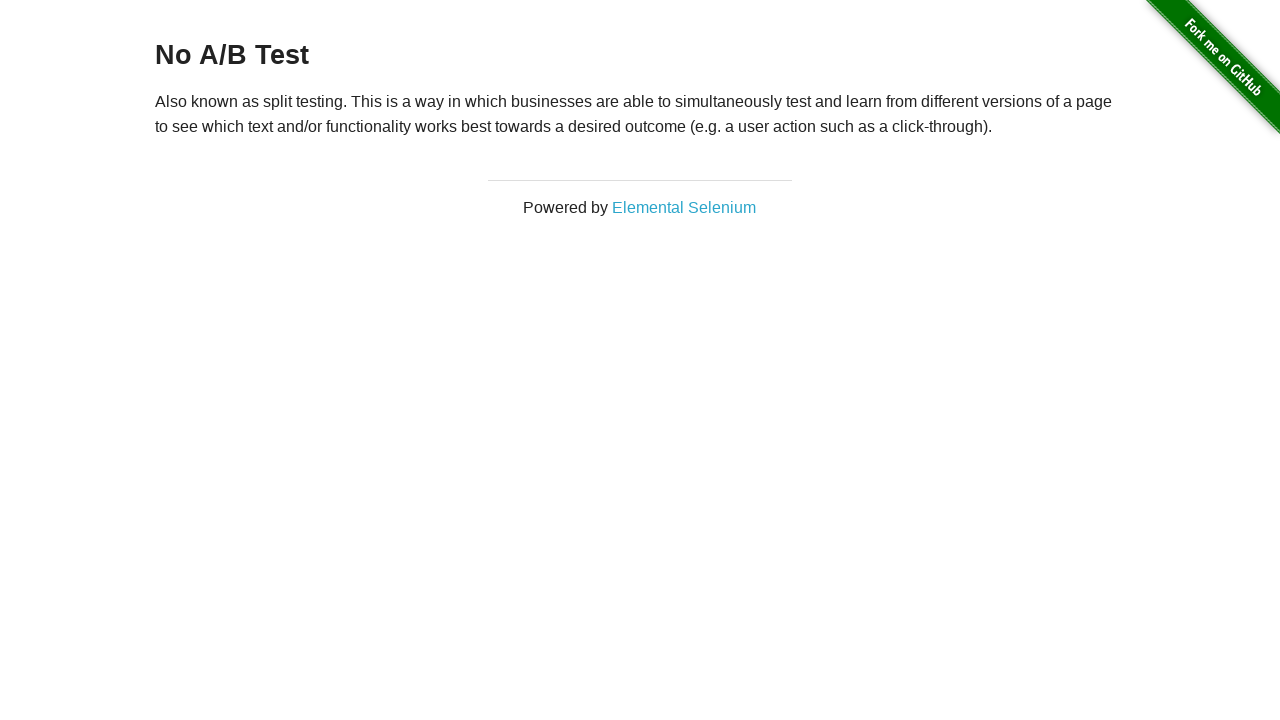

Retrieved heading text: 'No A/B Test'
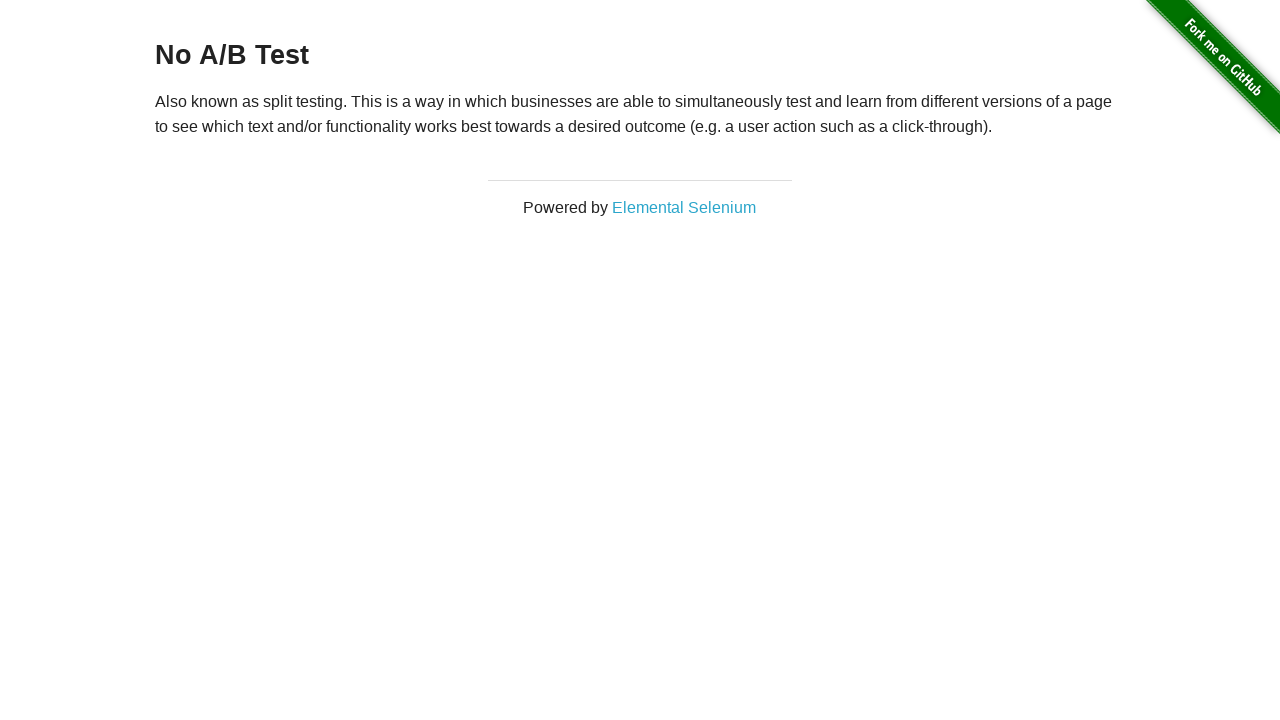

Verified opt-out is active - heading shows 'No A/B Test'
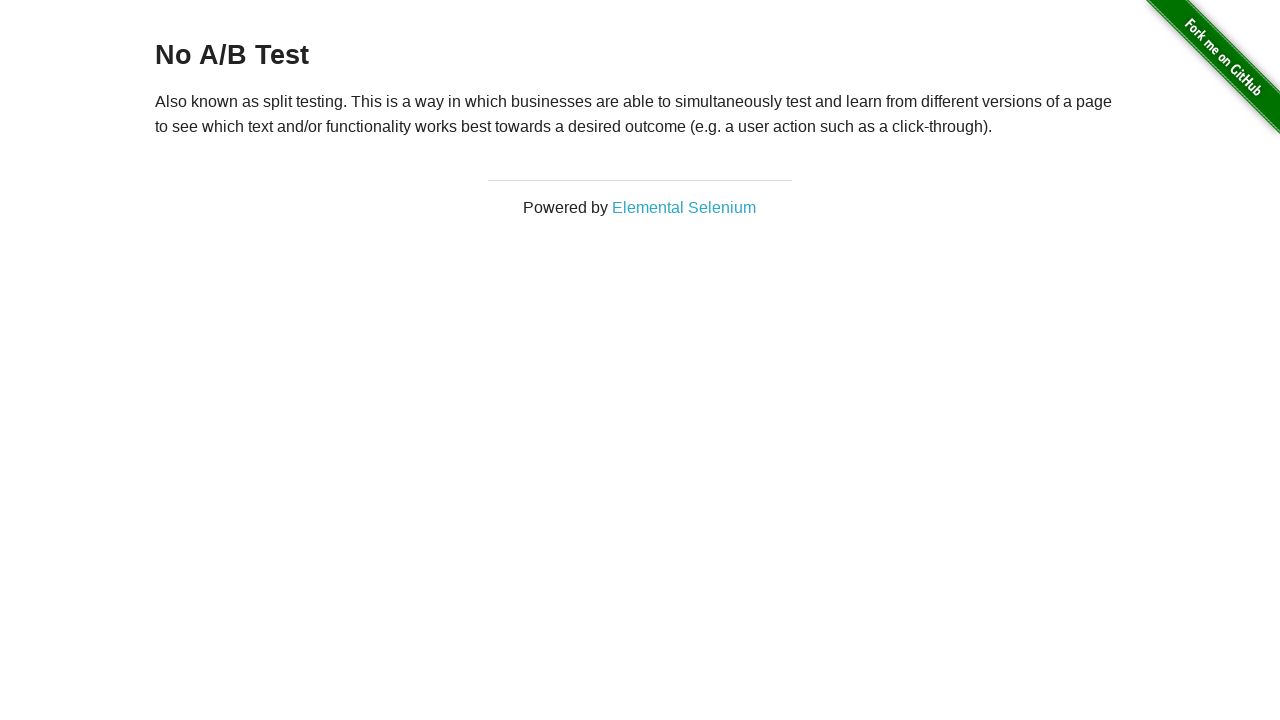

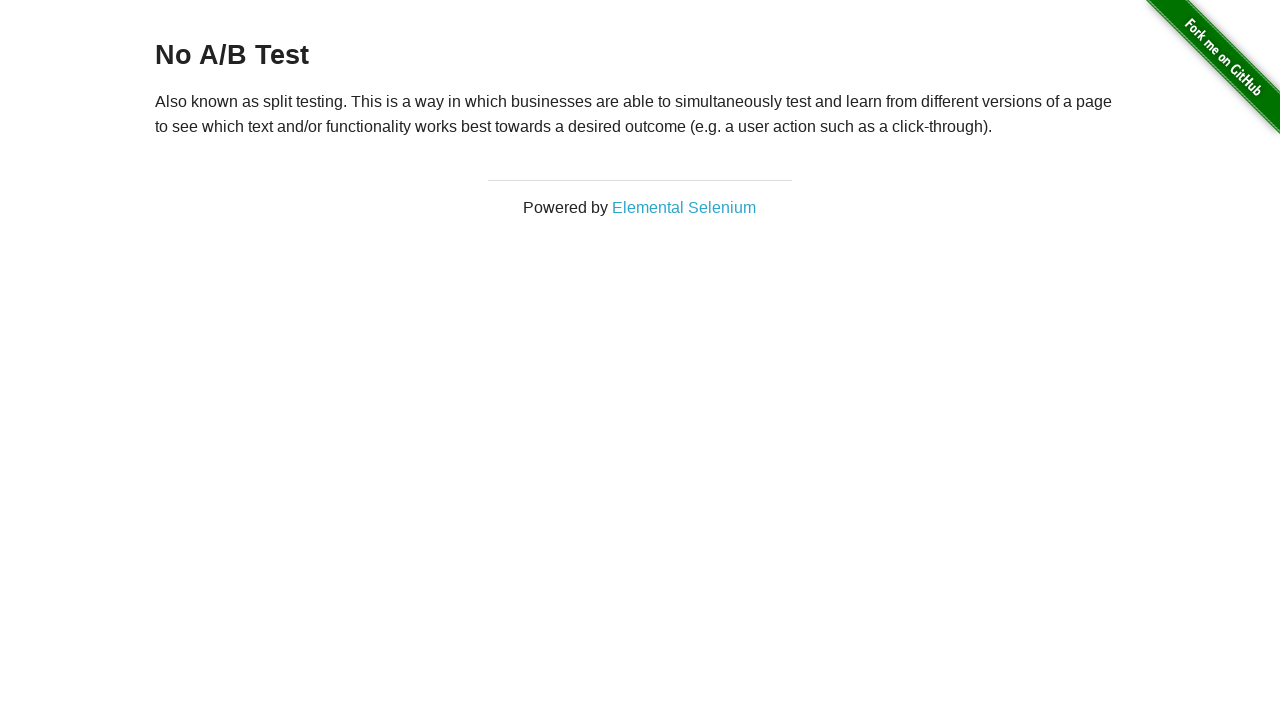